Tests the A/B Testing page on the-internet.herokuapp.com by navigating to the main page, clicking the A/B Testing link, and verifying that either the "Variation 1" or "Control" version of the page is displayed.

Starting URL: https://the-internet.herokuapp.com/

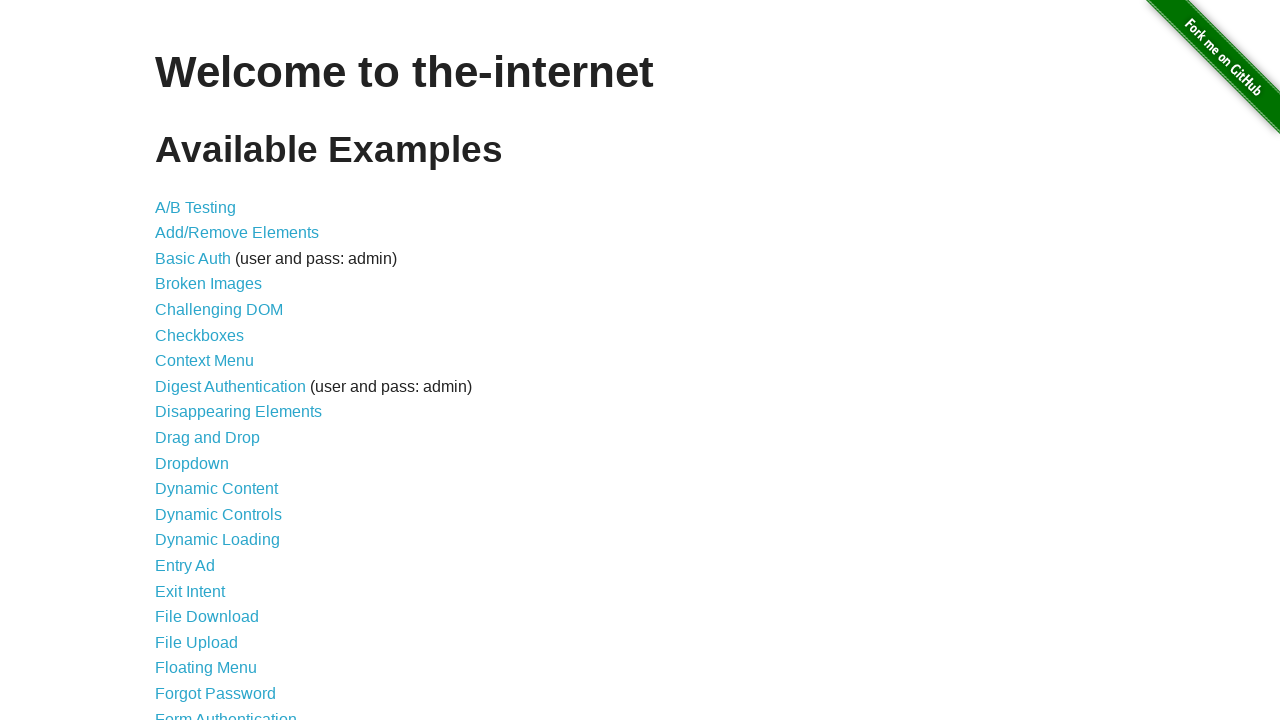

Clicked on A/B Testing link at (196, 207) on text=A/B Testing
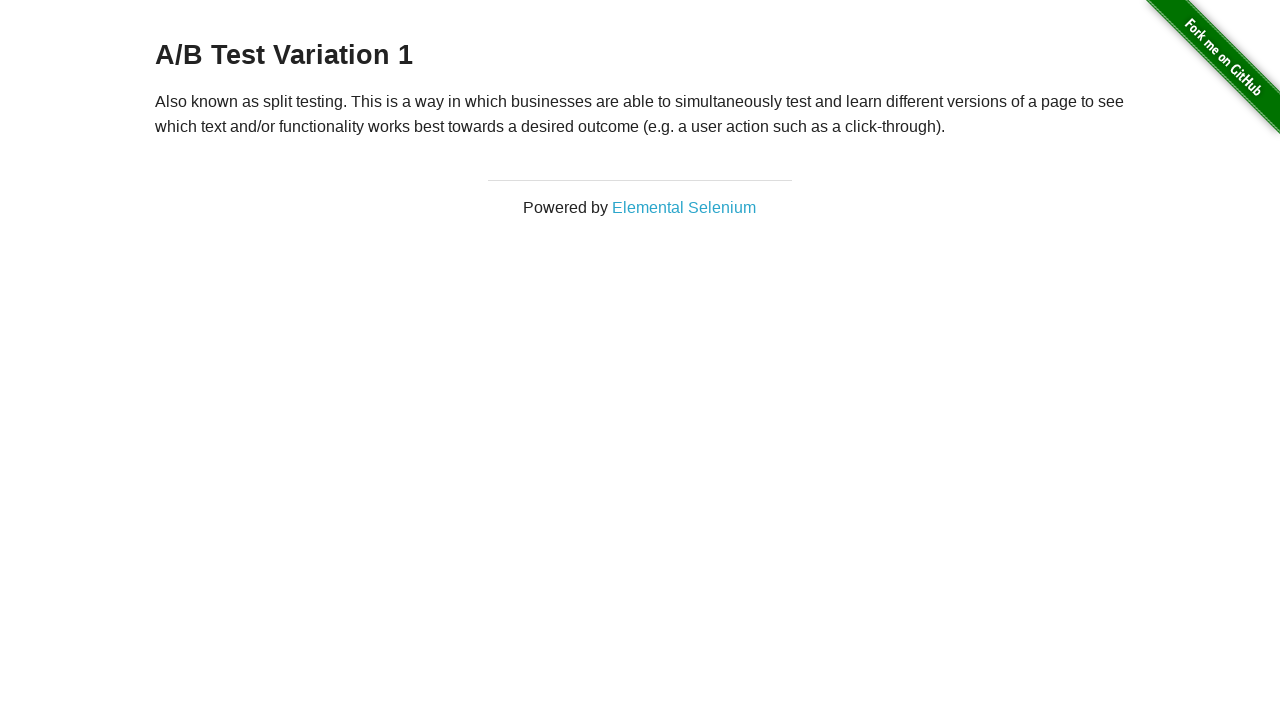

Verified A/B Test Variation 1 or Control heading appeared
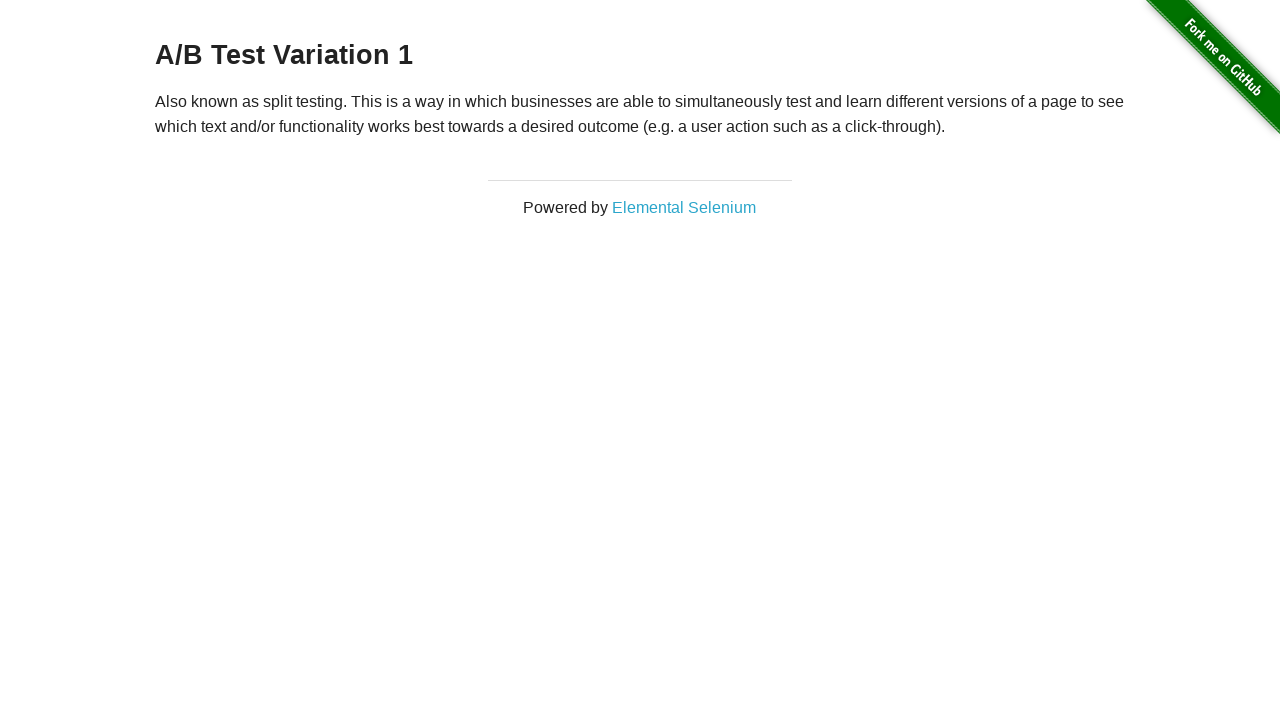

Confirmed A/B Test heading is present on page
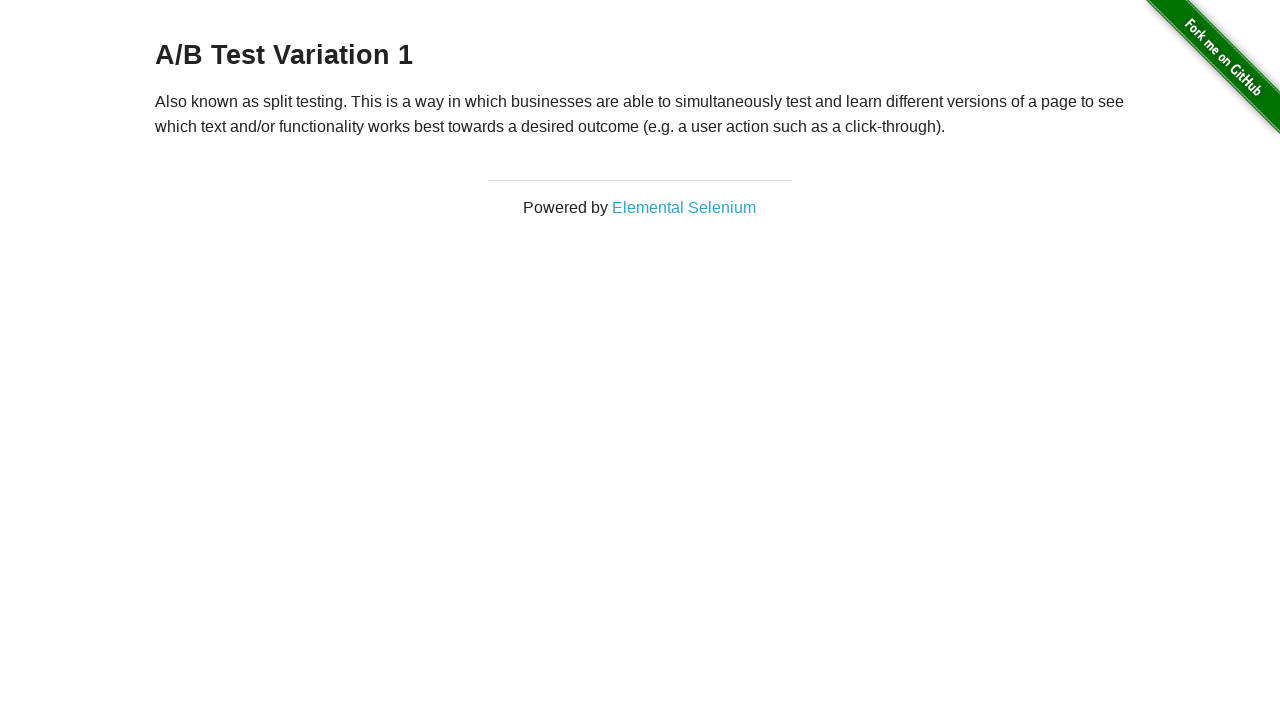

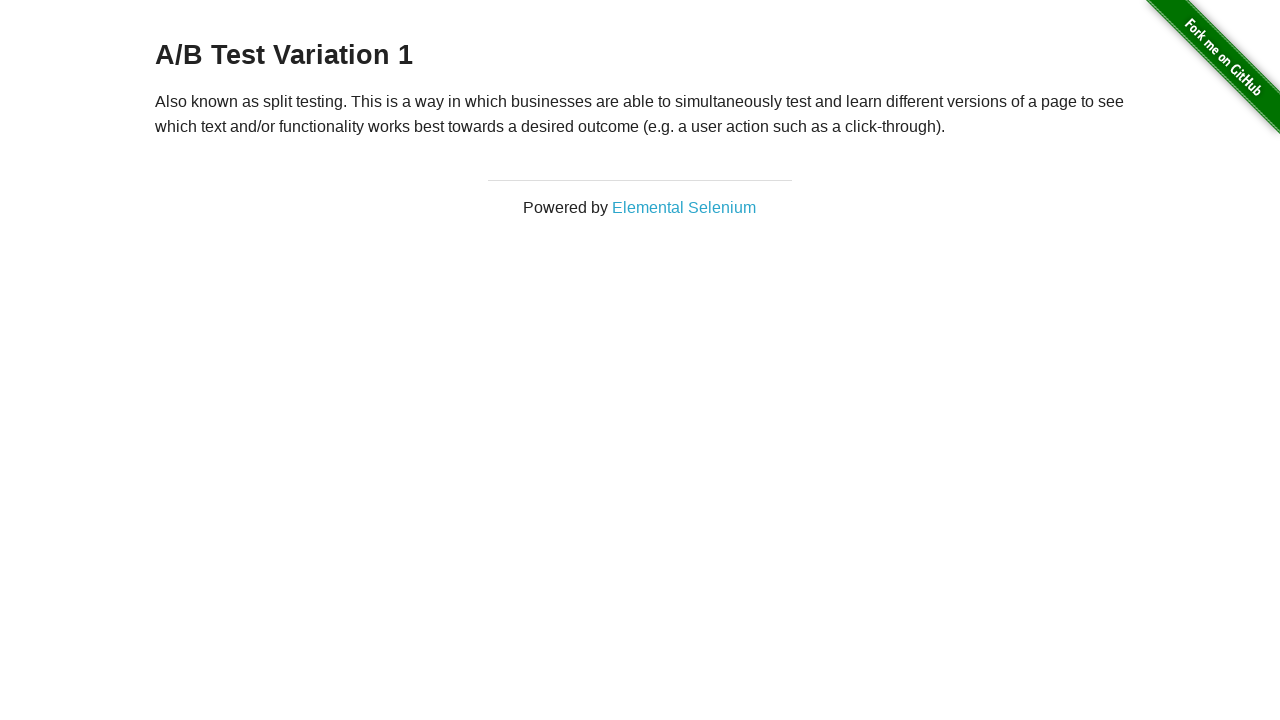